Tests drag and drop functionality on jQuery UI demo page by dragging an element and dropping it onto a target area within an iframe

Starting URL: https://jqueryui.com/droppable/

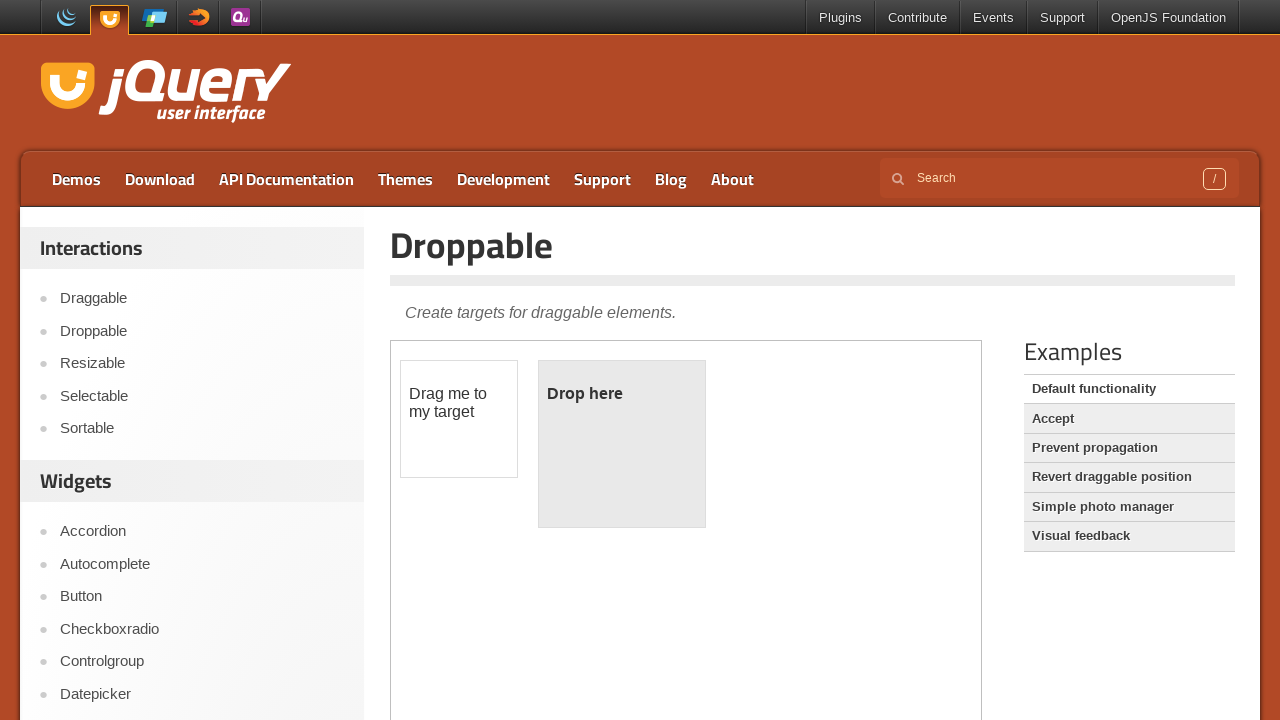

Found iframe containing draggable and droppable elements
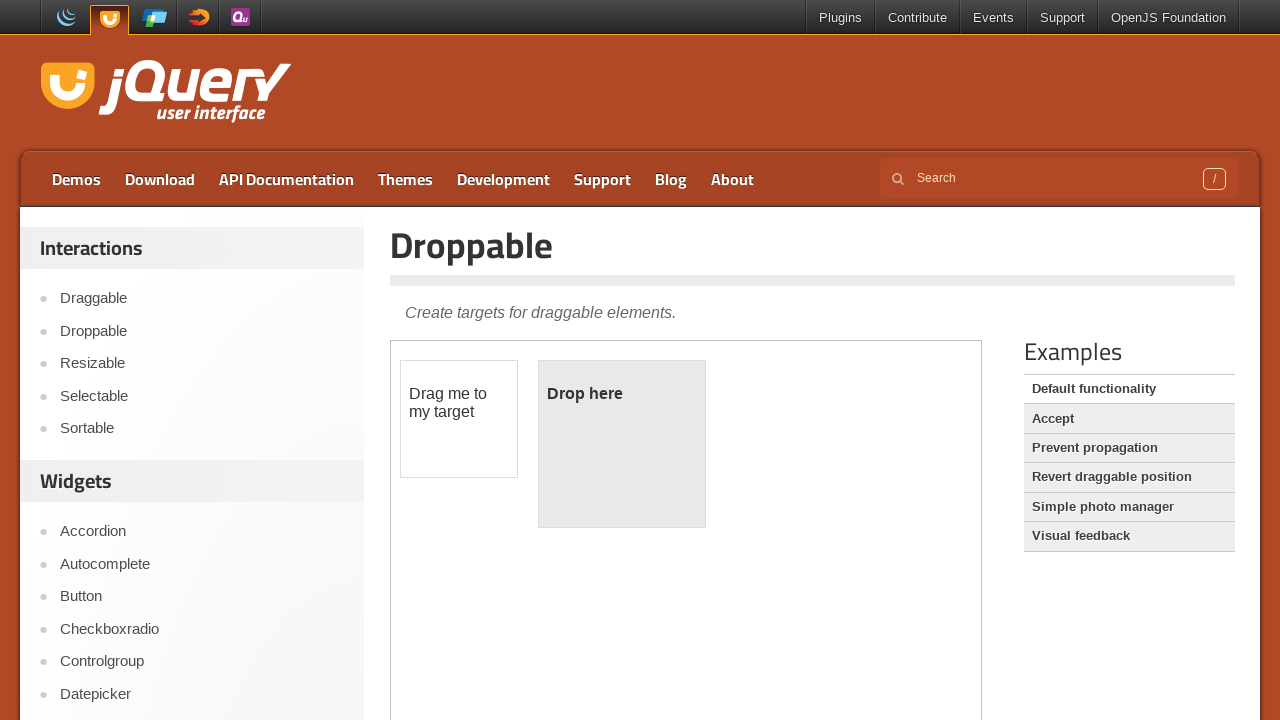

Dragged draggable element and dropped it onto droppable target
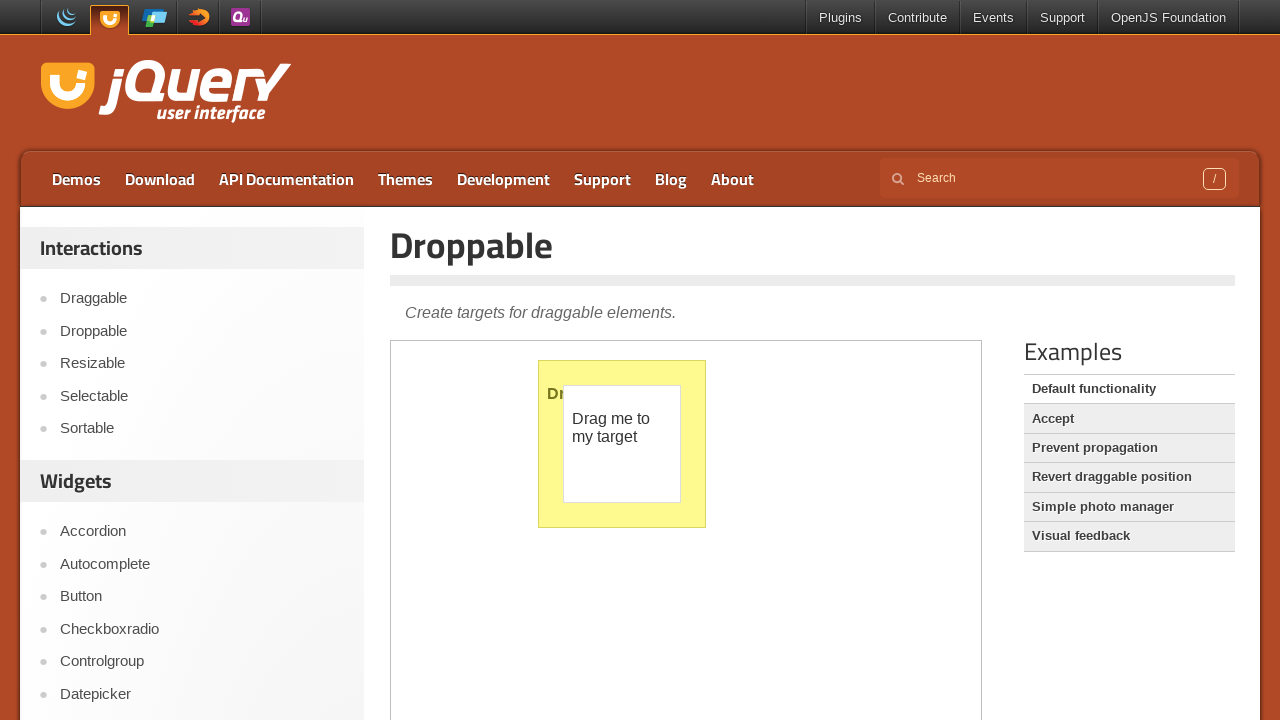

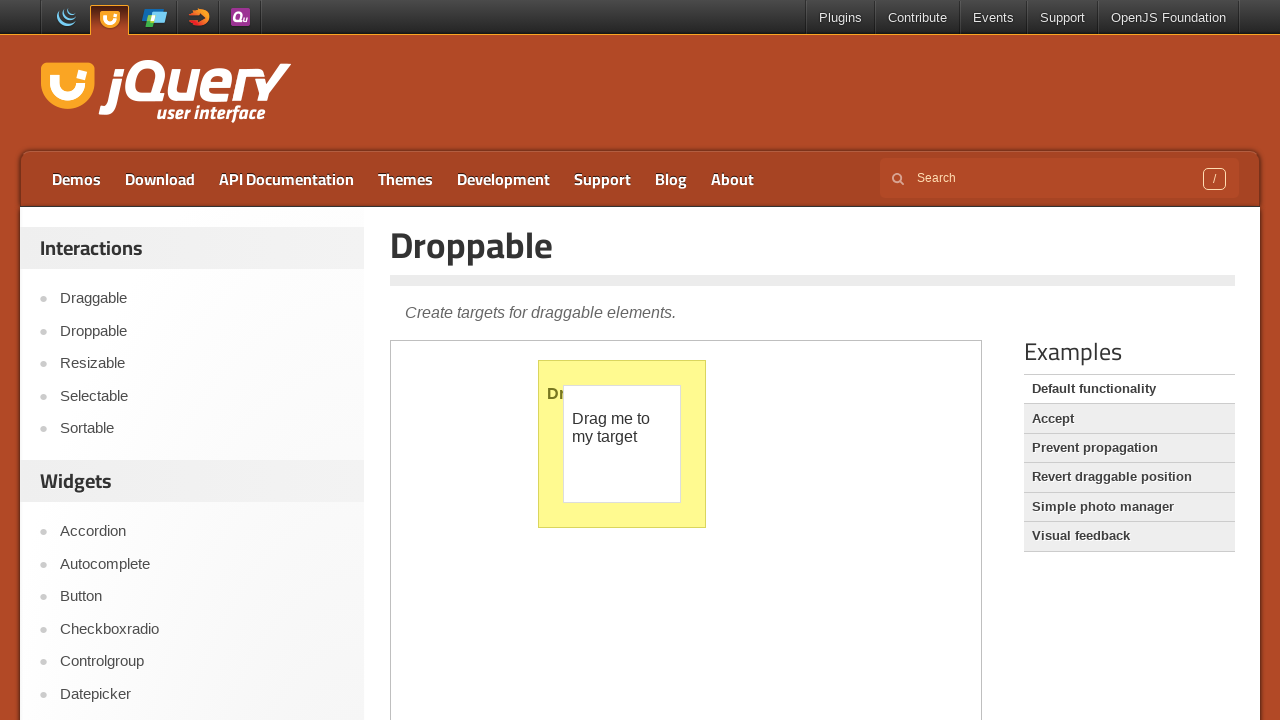